Tests that new todo items are appended to the bottom of the list by creating 3 items and verifying the count and order.

Starting URL: https://demo.playwright.dev/todomvc

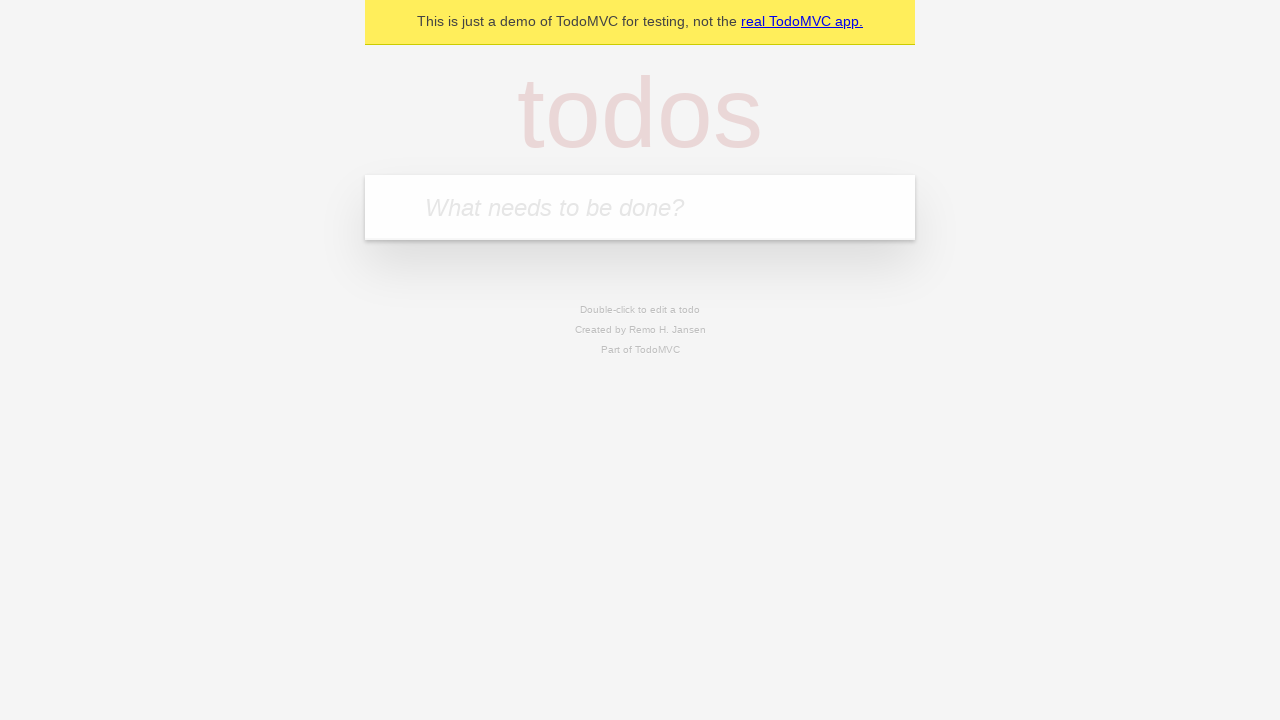

Located the 'What needs to be done?' input field
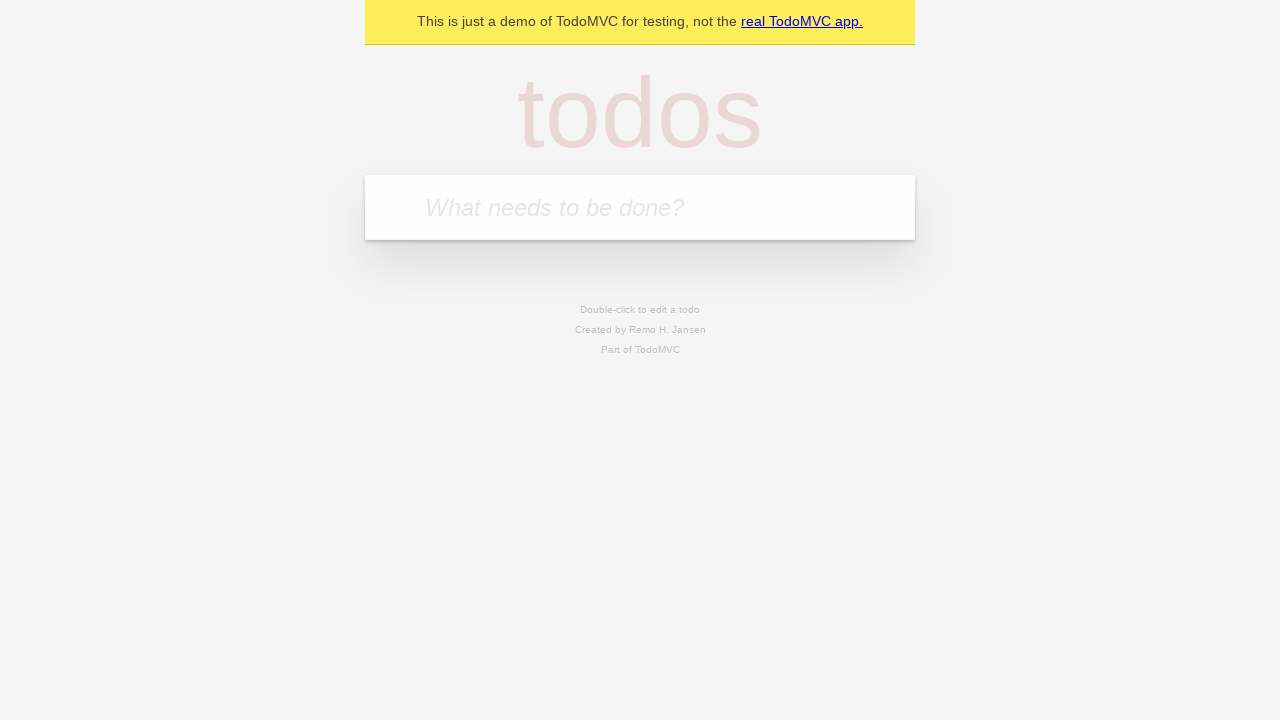

Filled todo input with 'buy some cheese' on internal:attr=[placeholder="What needs to be done?"i]
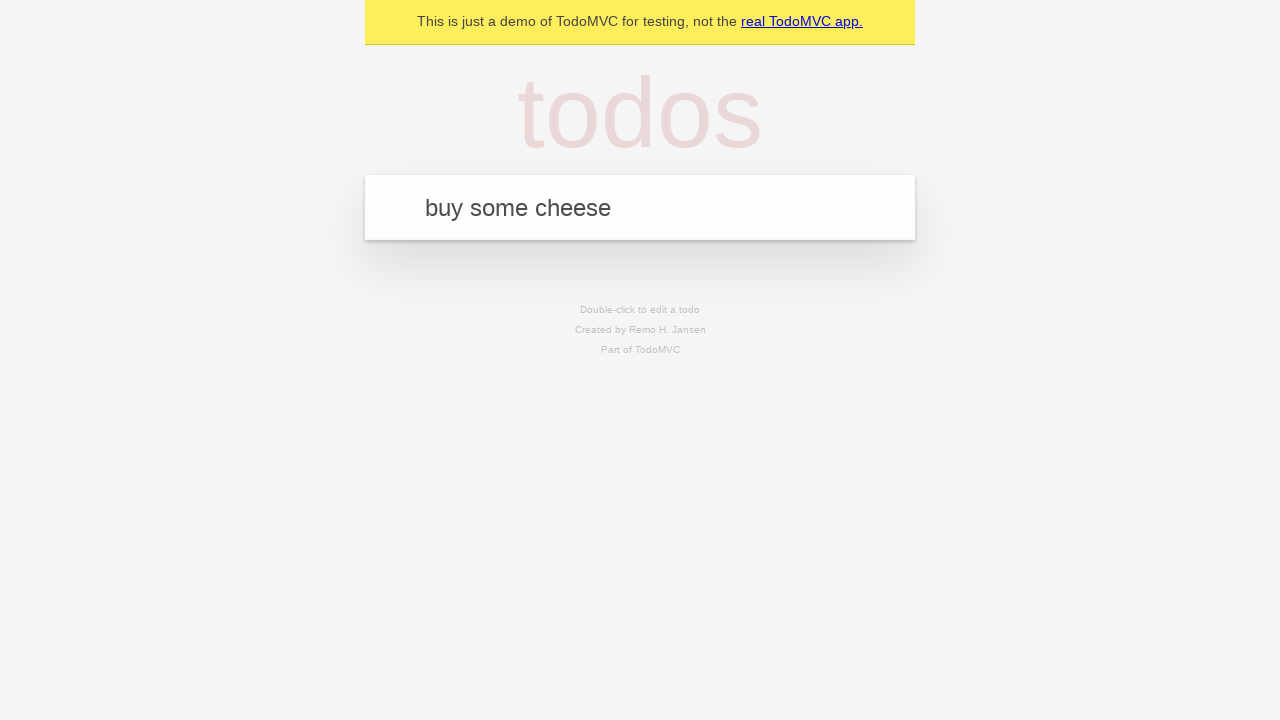

Pressed Enter to add todo item 'buy some cheese' on internal:attr=[placeholder="What needs to be done?"i]
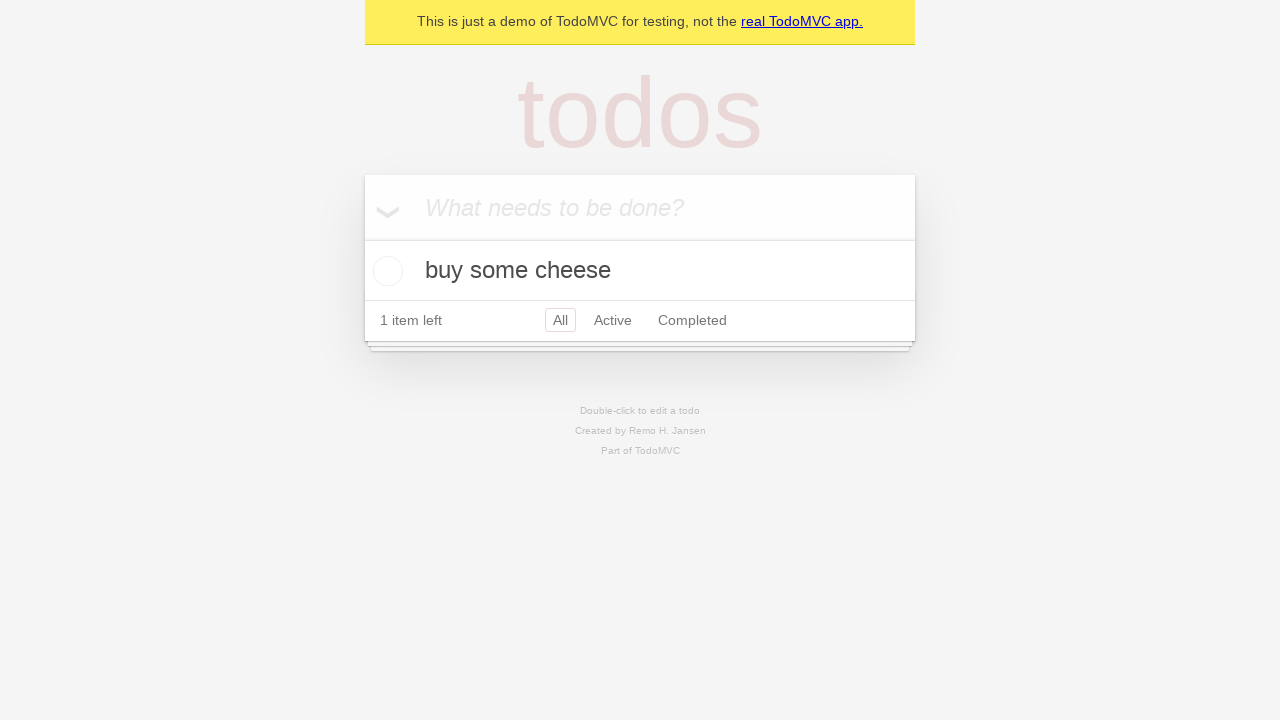

Filled todo input with 'feed the cat' on internal:attr=[placeholder="What needs to be done?"i]
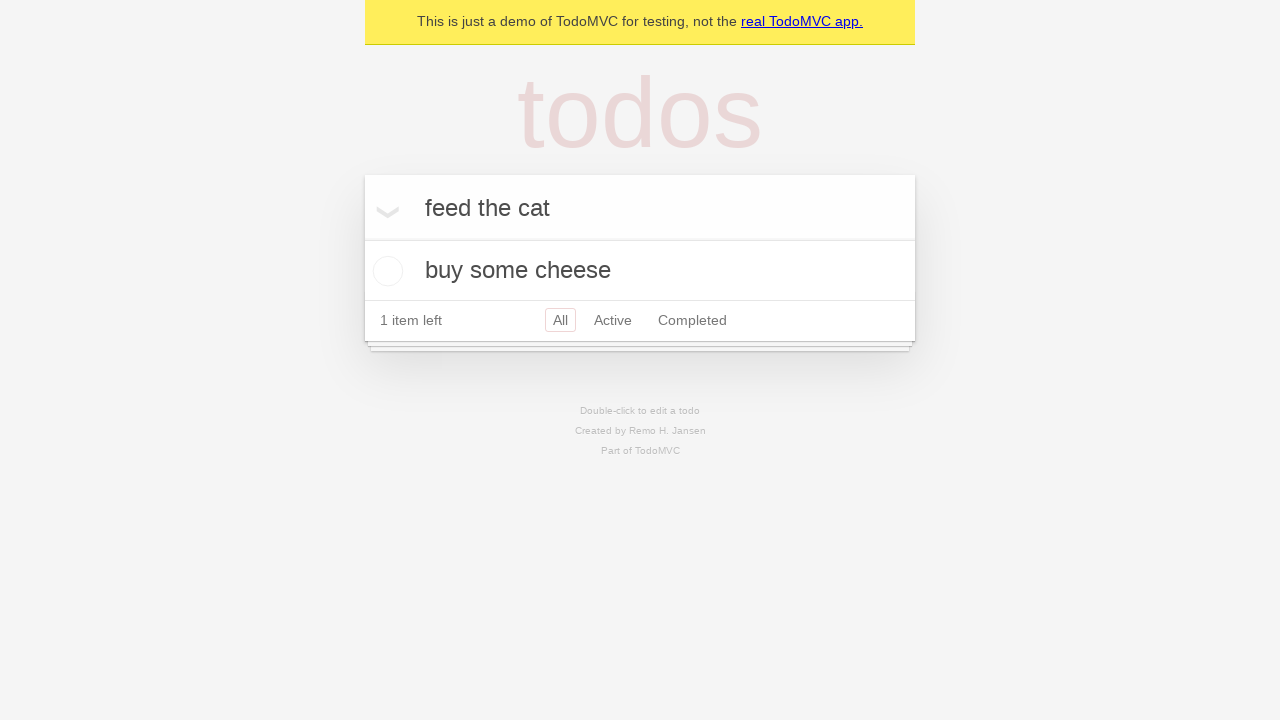

Pressed Enter to add todo item 'feed the cat' on internal:attr=[placeholder="What needs to be done?"i]
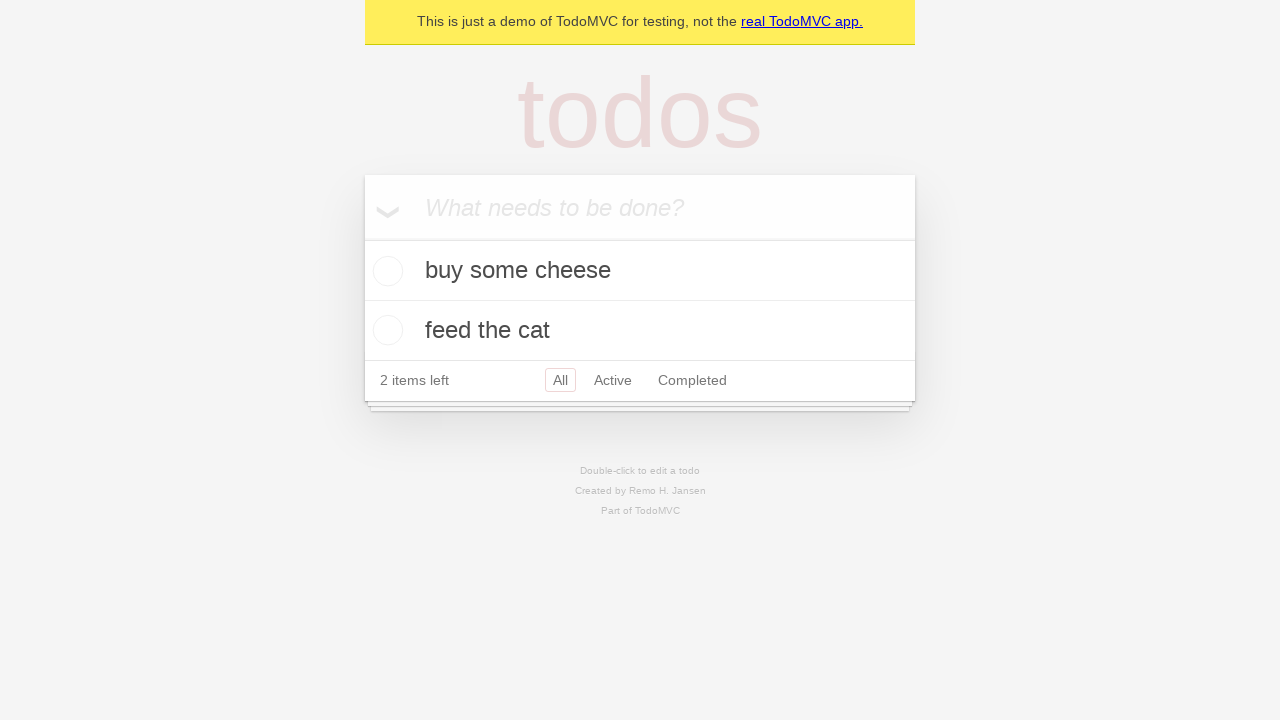

Filled todo input with 'book a doctors appointment' on internal:attr=[placeholder="What needs to be done?"i]
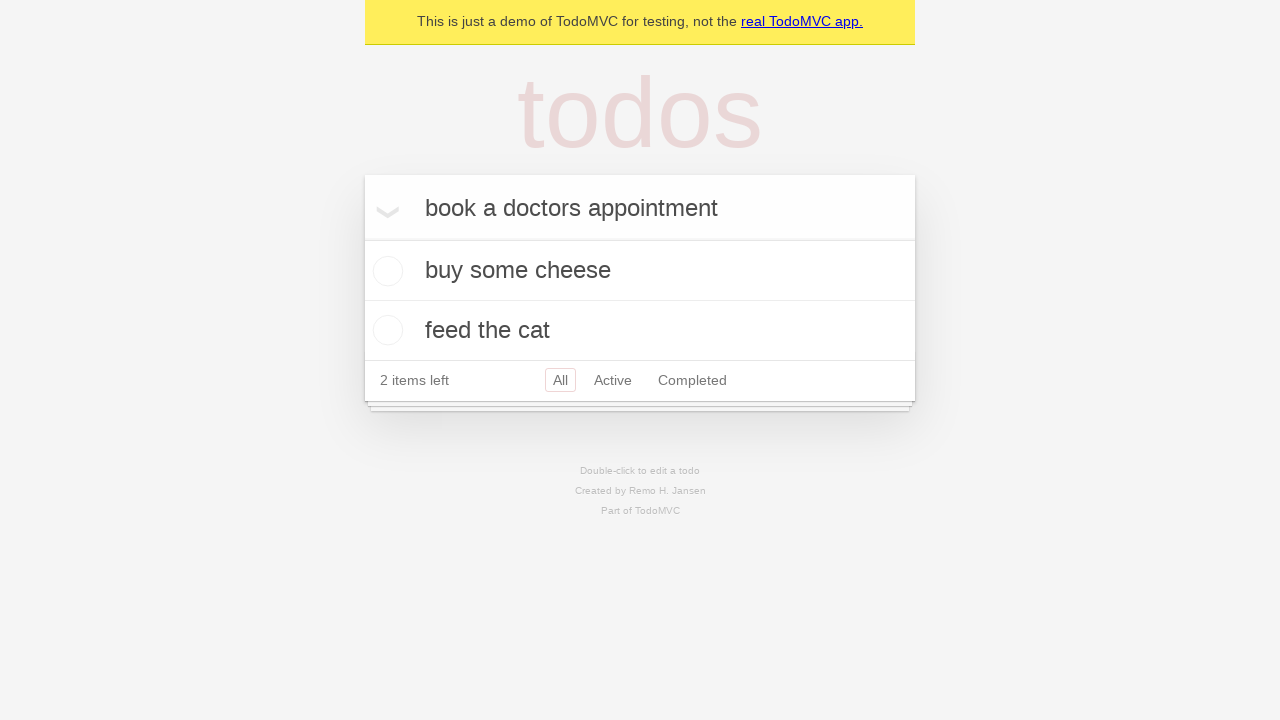

Pressed Enter to add todo item 'book a doctors appointment' on internal:attr=[placeholder="What needs to be done?"i]
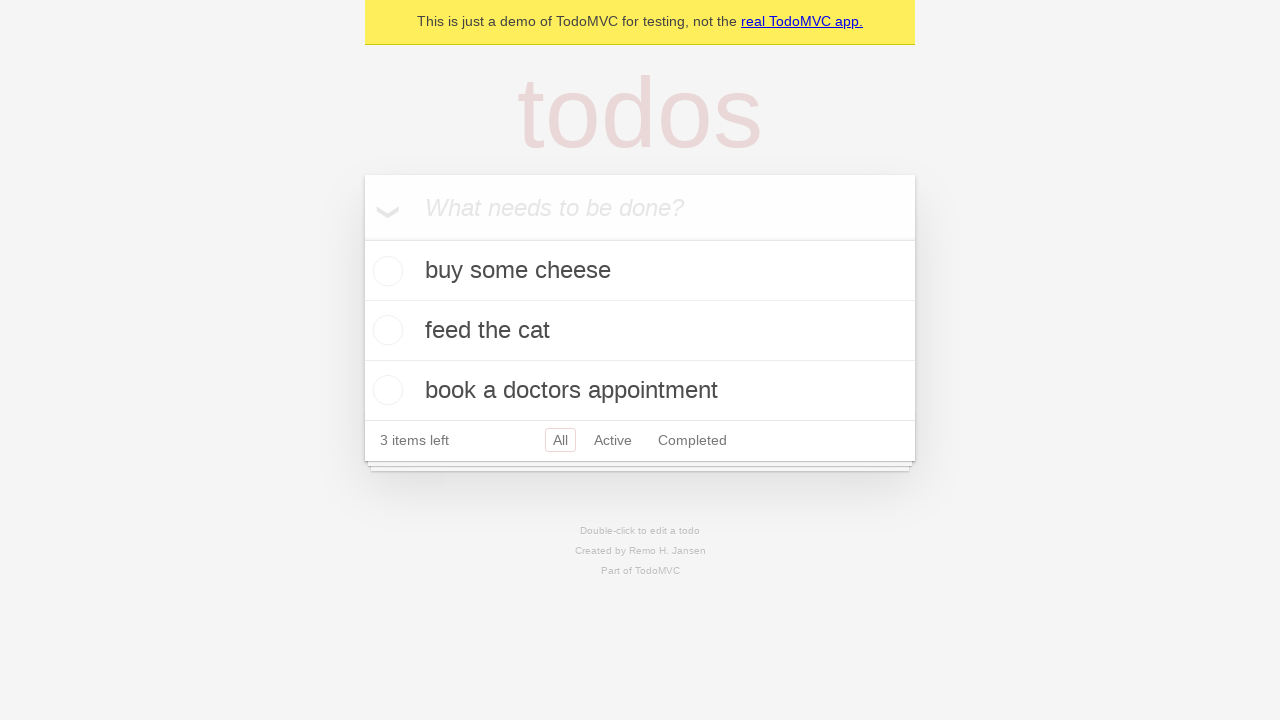

Todo count element became visible
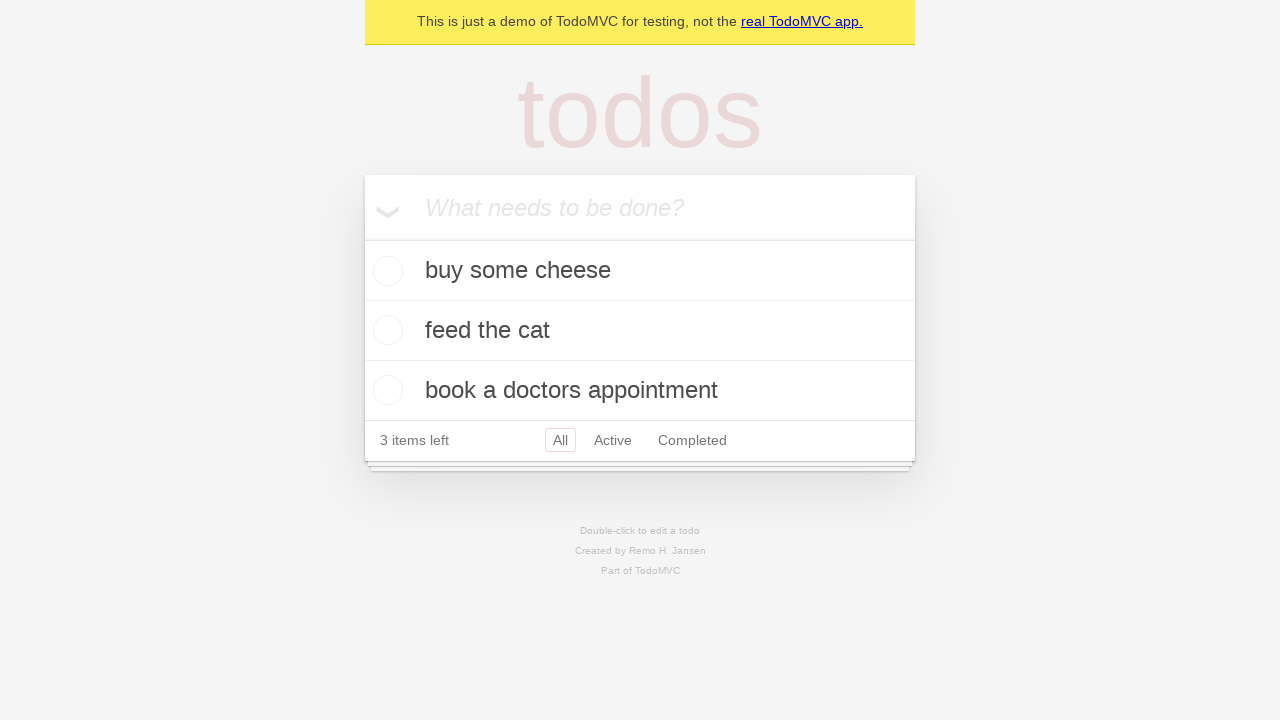

Verified that '3 items left' text is displayed
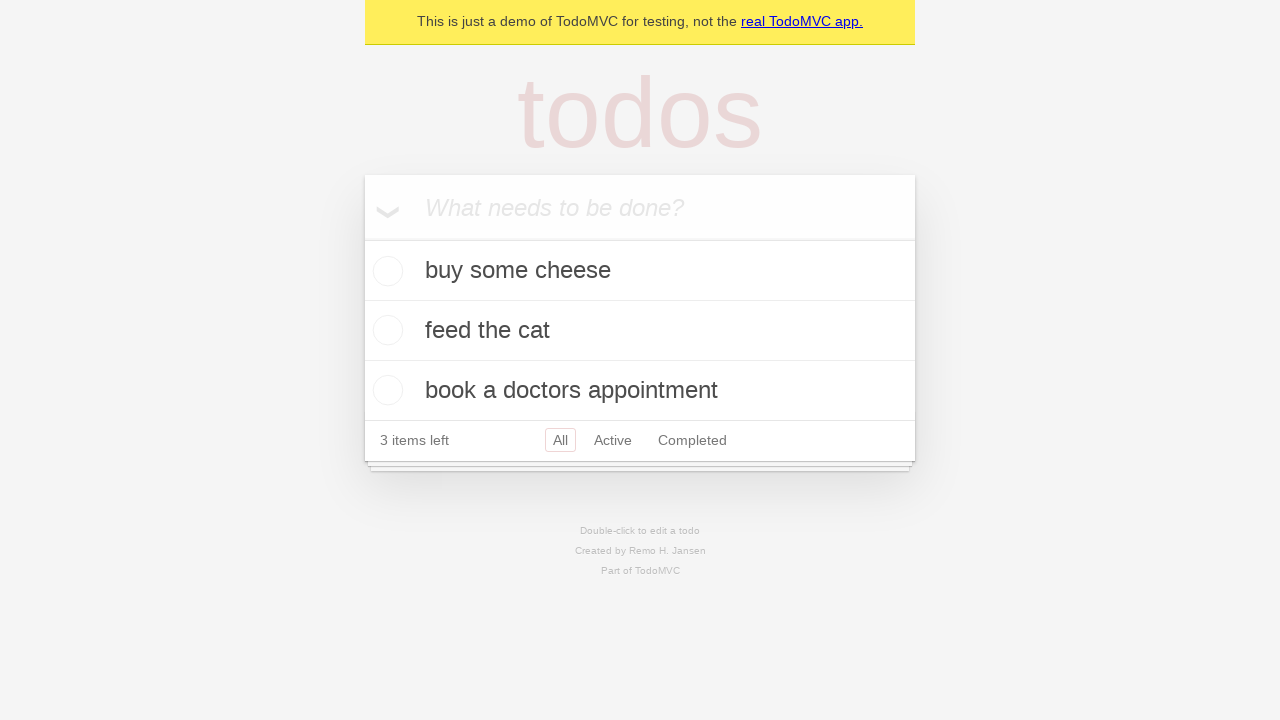

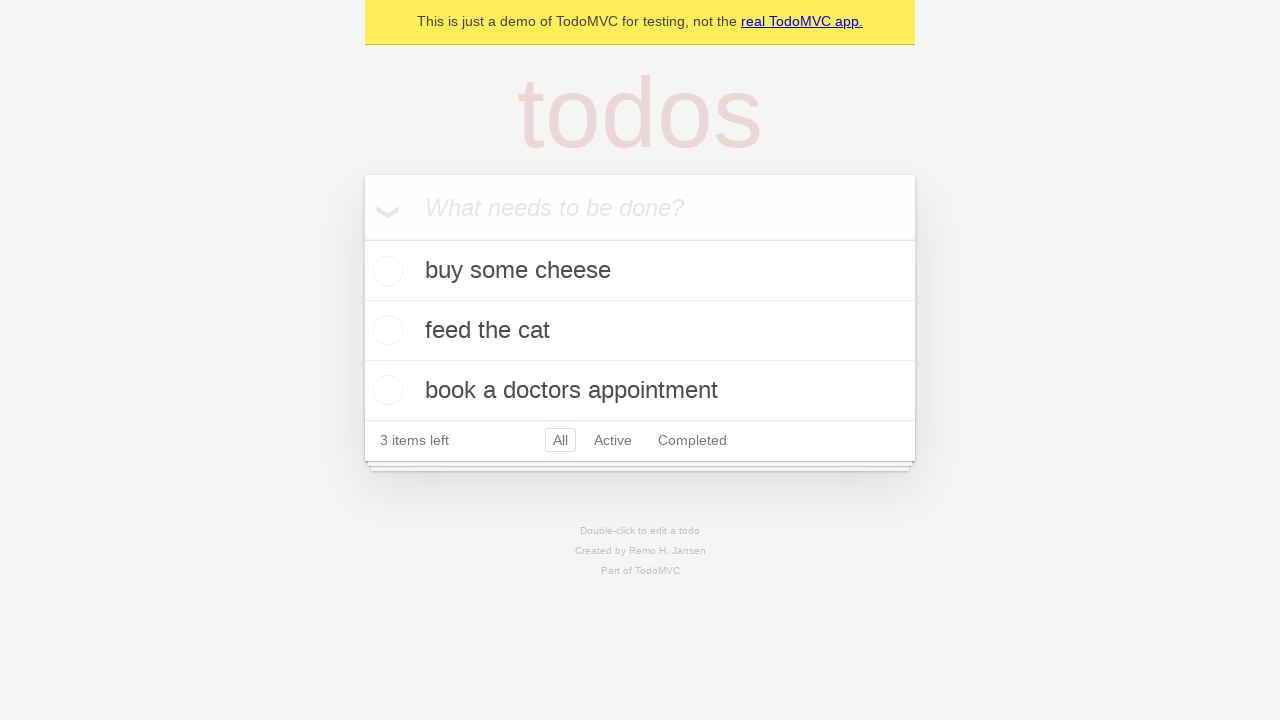